Navigates to MakeMyTrip flights page and waits for it to load. This is a minimal test that only verifies the page loads successfully.

Starting URL: https://www.makemytrip.com/flights/

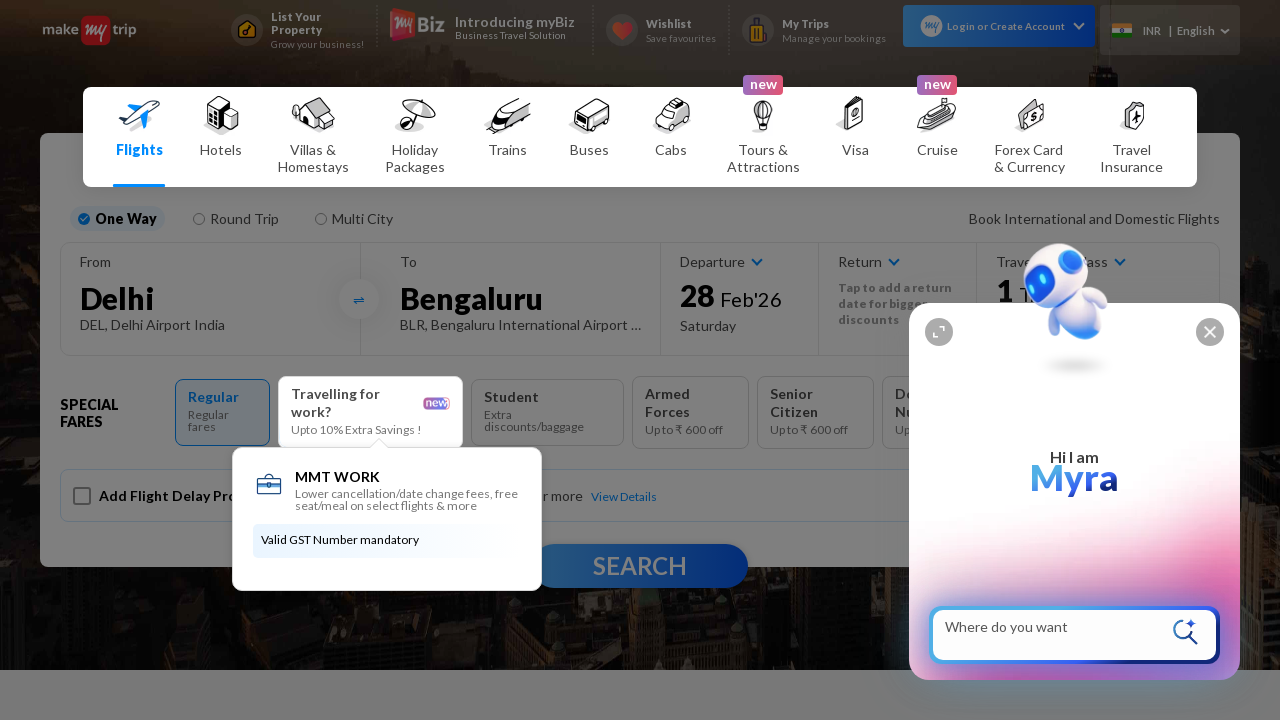

Waited for page to reach networkidle state
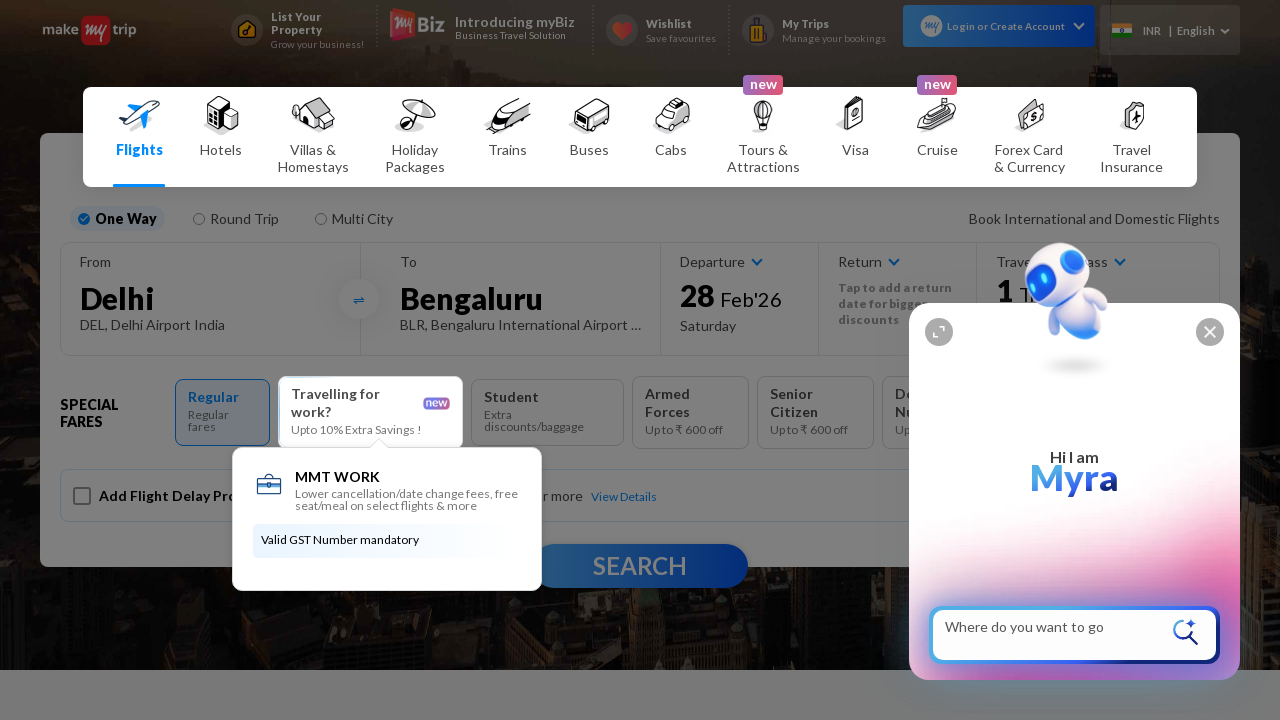

MakeMyTrip flights page loaded successfully - search form elements visible
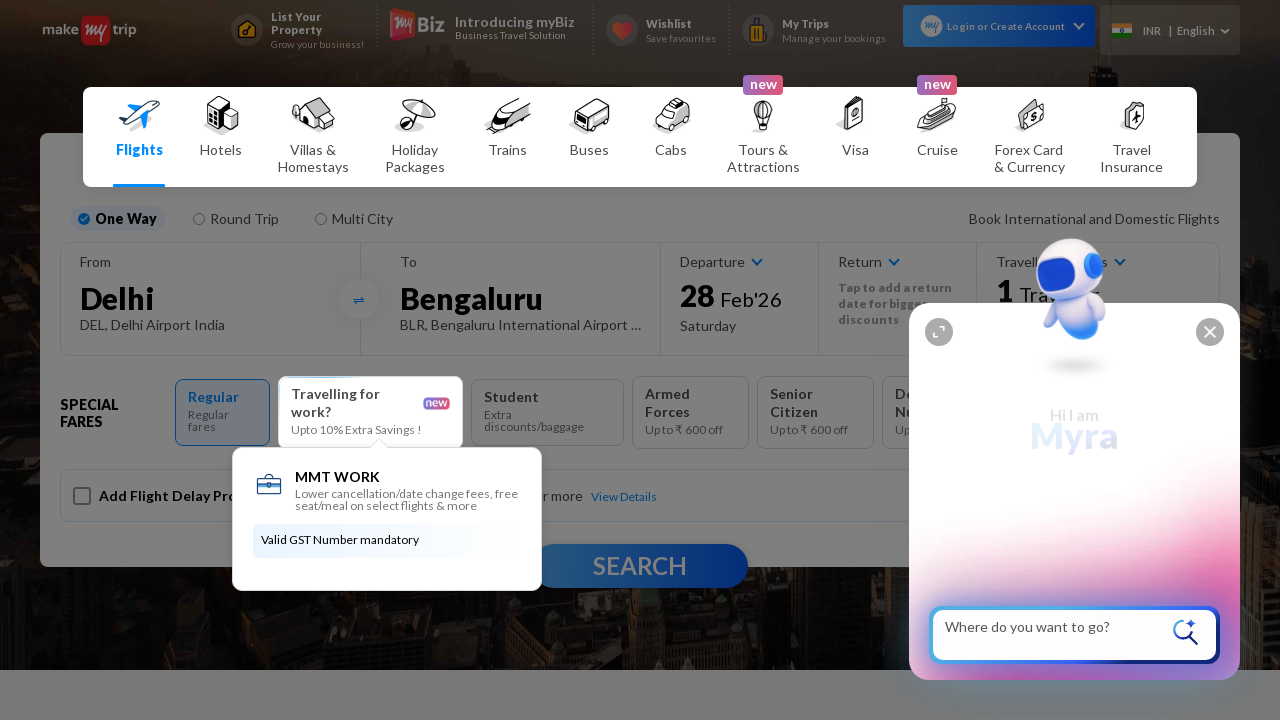

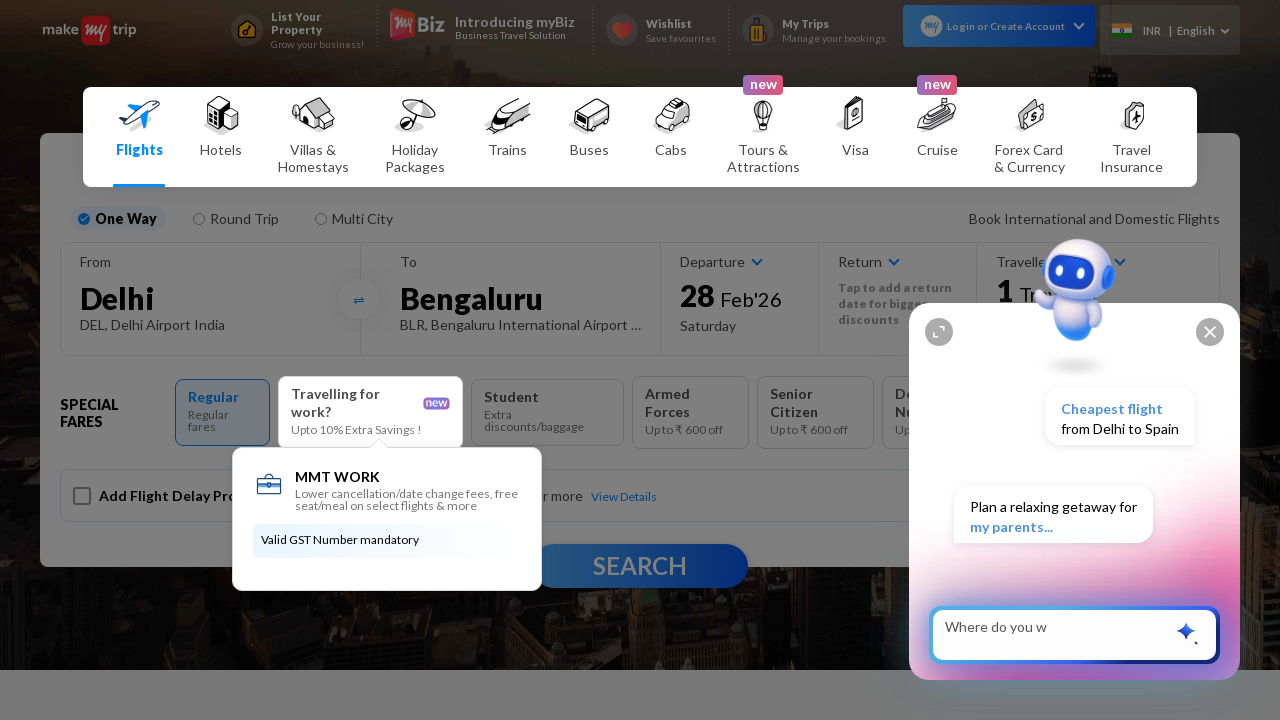